Tests alert handling functionality by triggering an alert dialog, entering text, reading the alert message, and dismissing it

Starting URL: https://www.leafground.com/alert.xhtml

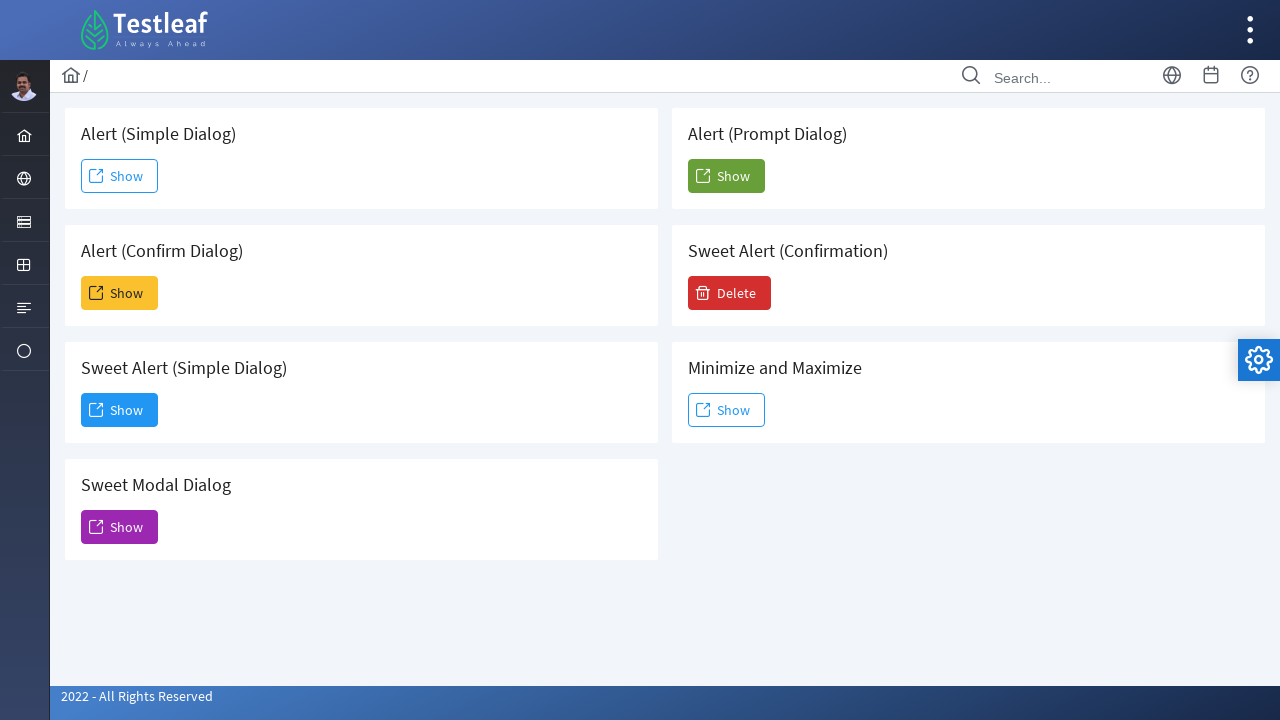

Clicked the 5th 'Show' button to trigger prompt alert at (726, 176) on xpath=(//span[text()='Show'])[5]
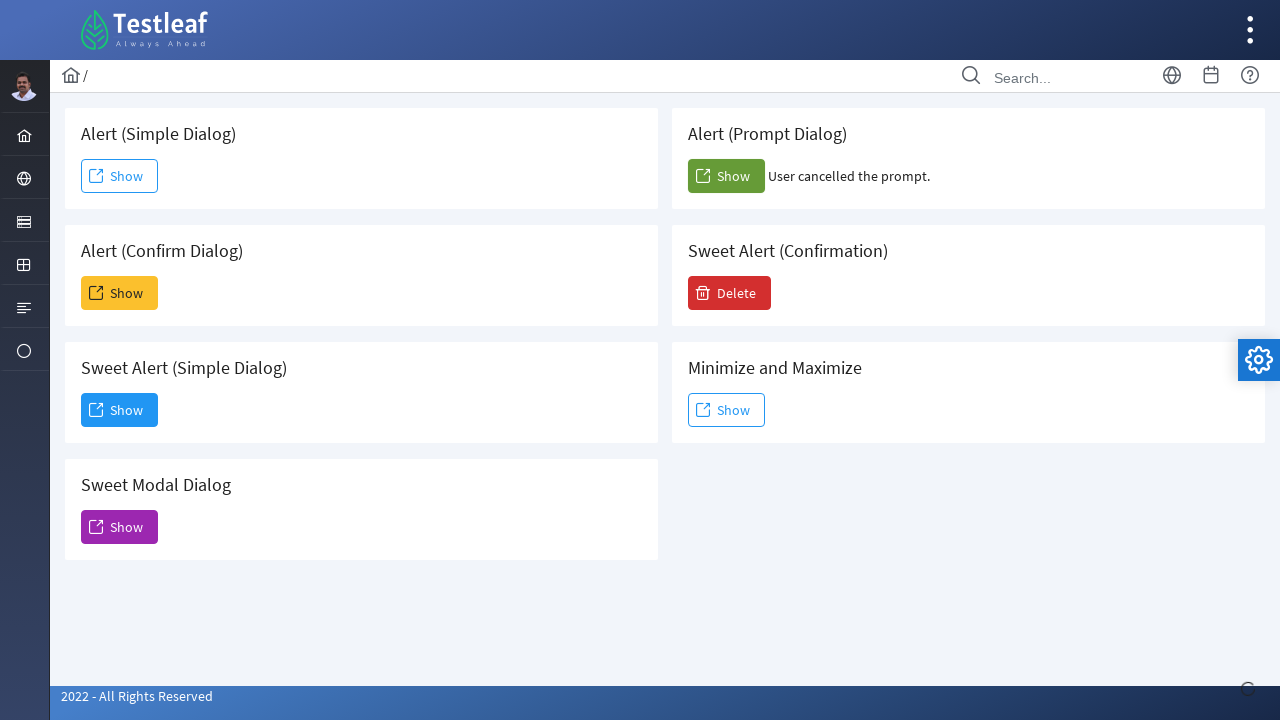

Set up dialog handler to dismiss with 'Vidya'
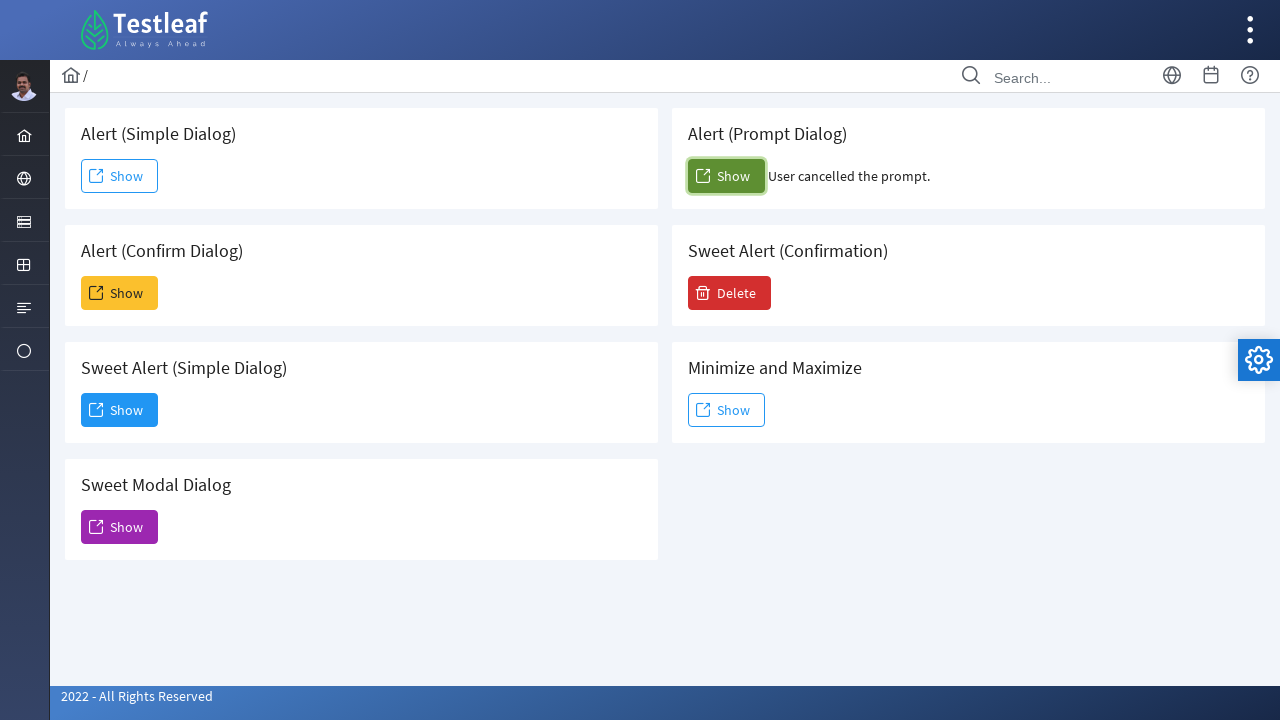

Waited for alert dialog to be processed
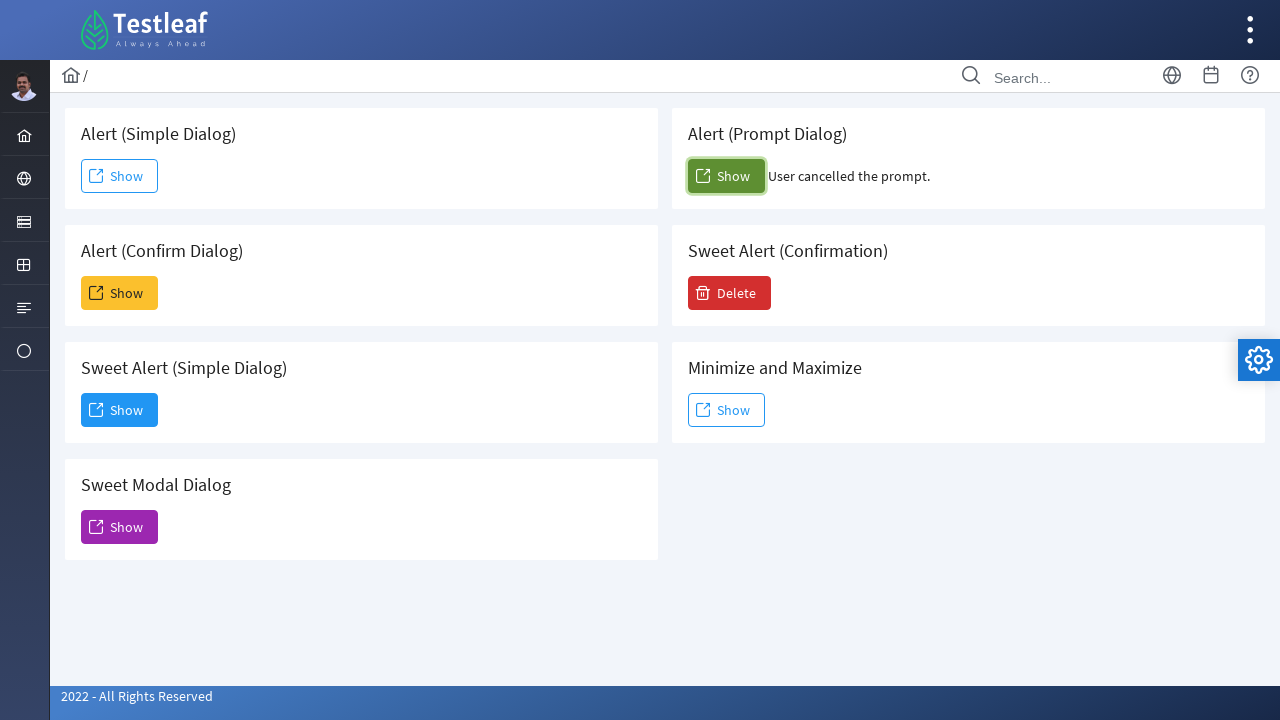

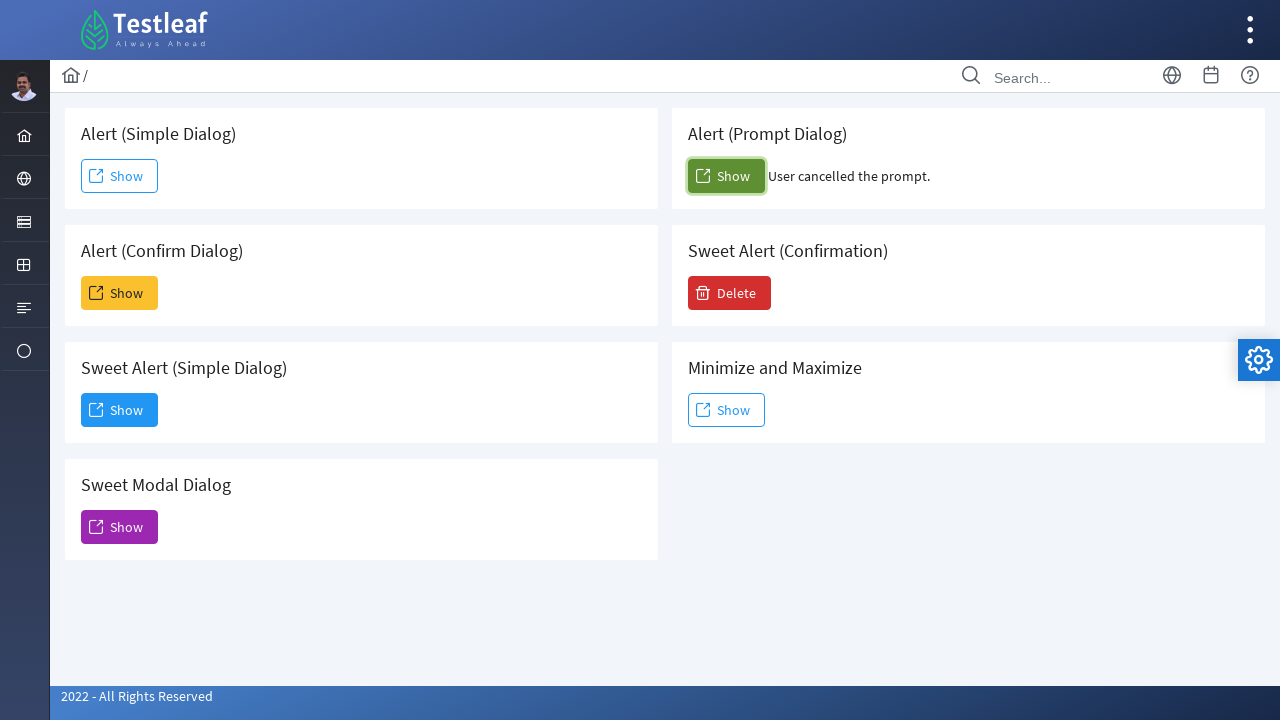